Tests file download functionality by navigating to a file download page and clicking on a download link to initiate the download of a document.

Starting URL: https://testcenter.techproeducation.com/index.php?page=file-download

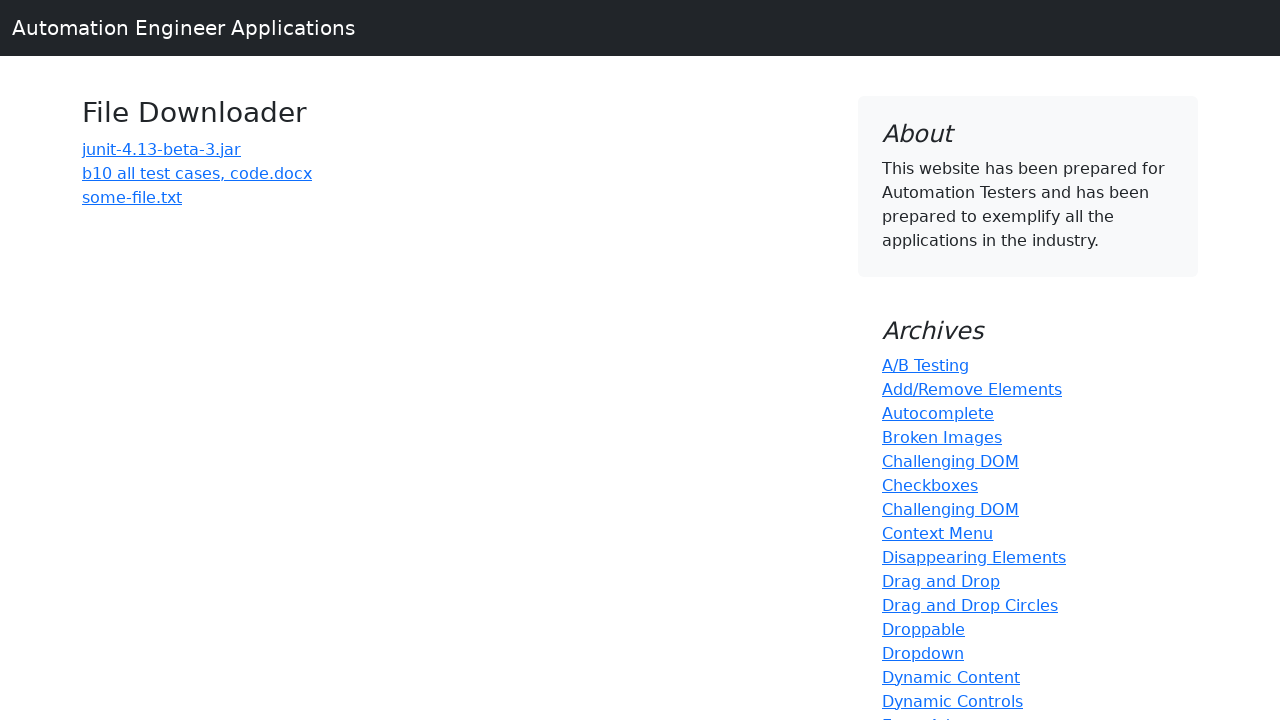

Navigated to file download page
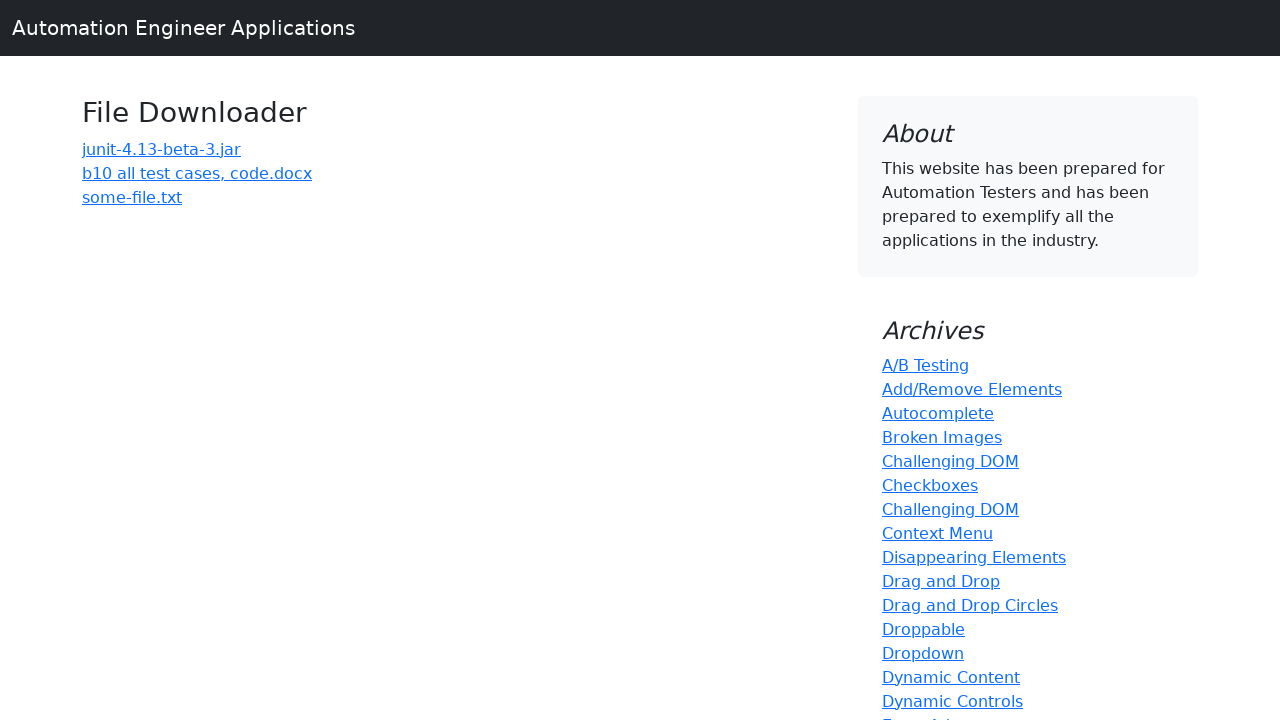

Clicked download link for 'b10 all' document at (197, 173) on a:has-text('b10 all')
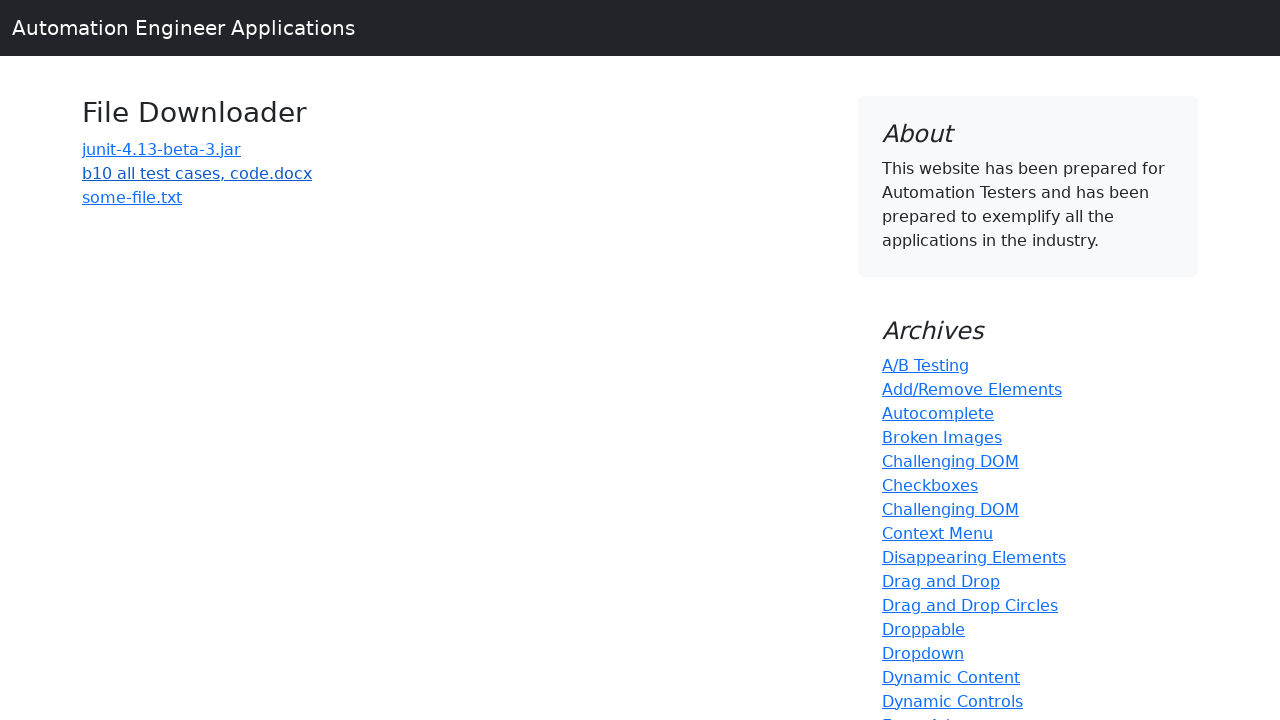

Download completed successfully
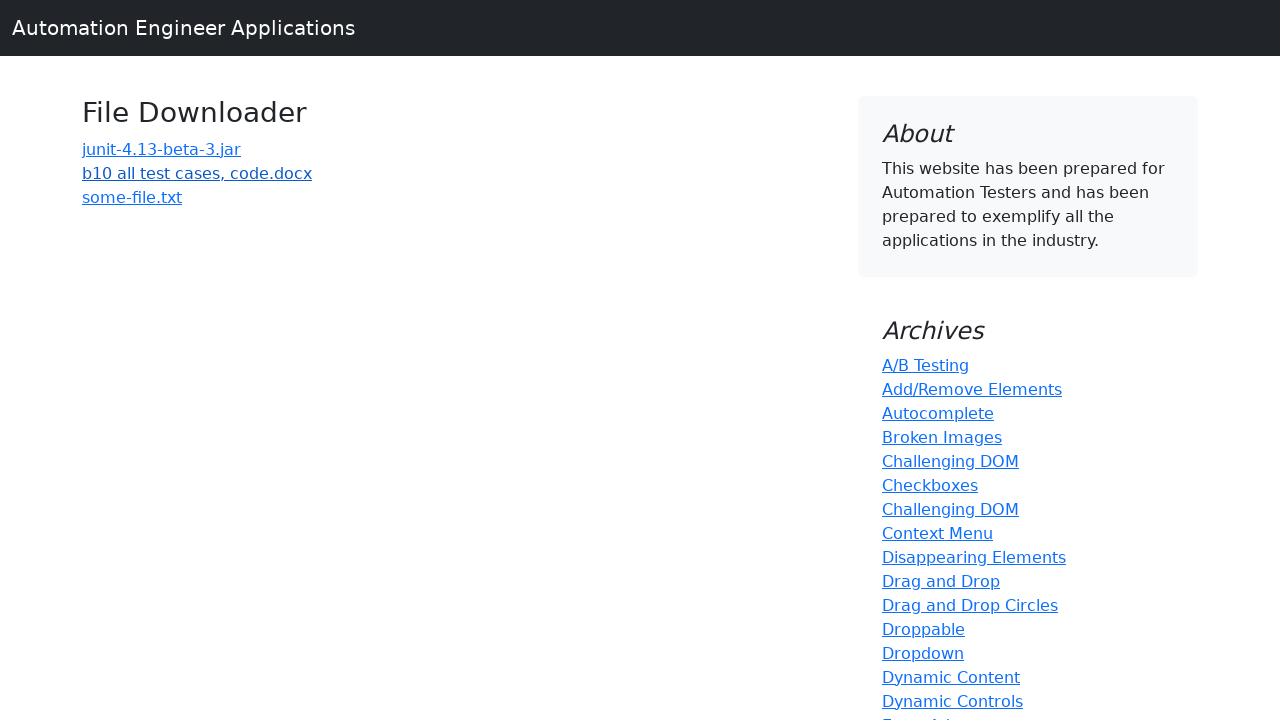

Verified downloaded file contains 'b10 all' in filename
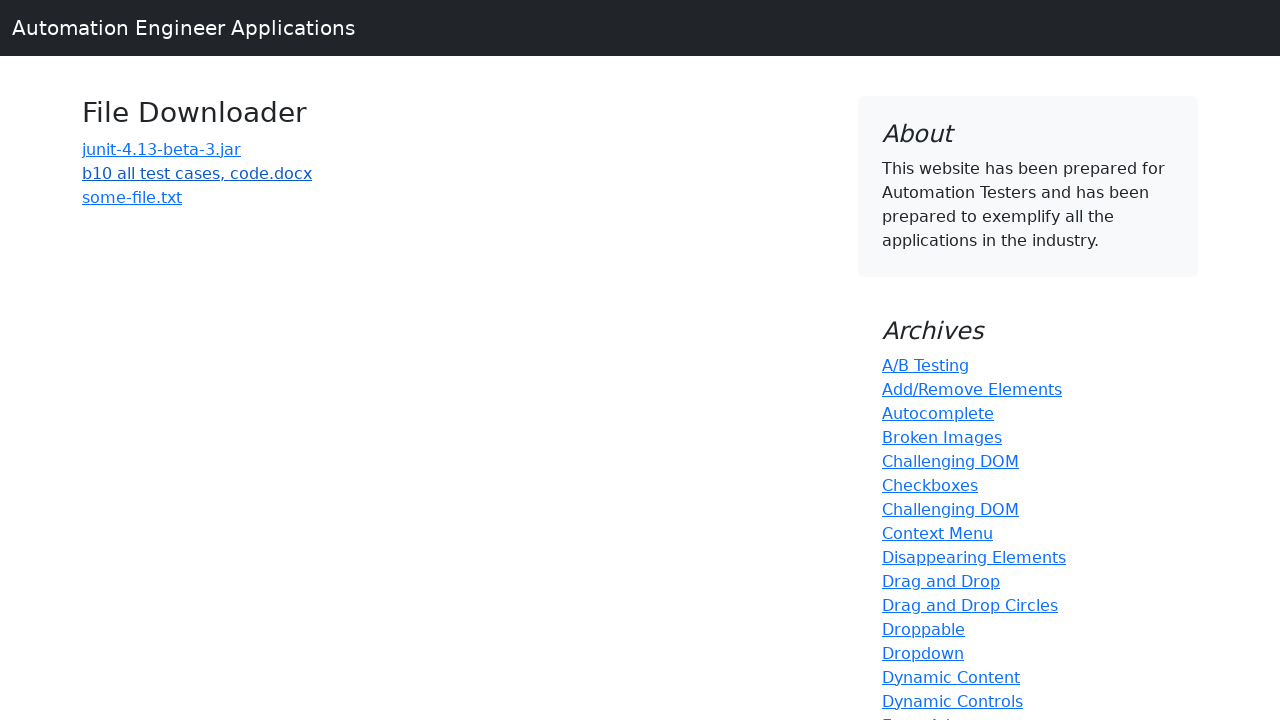

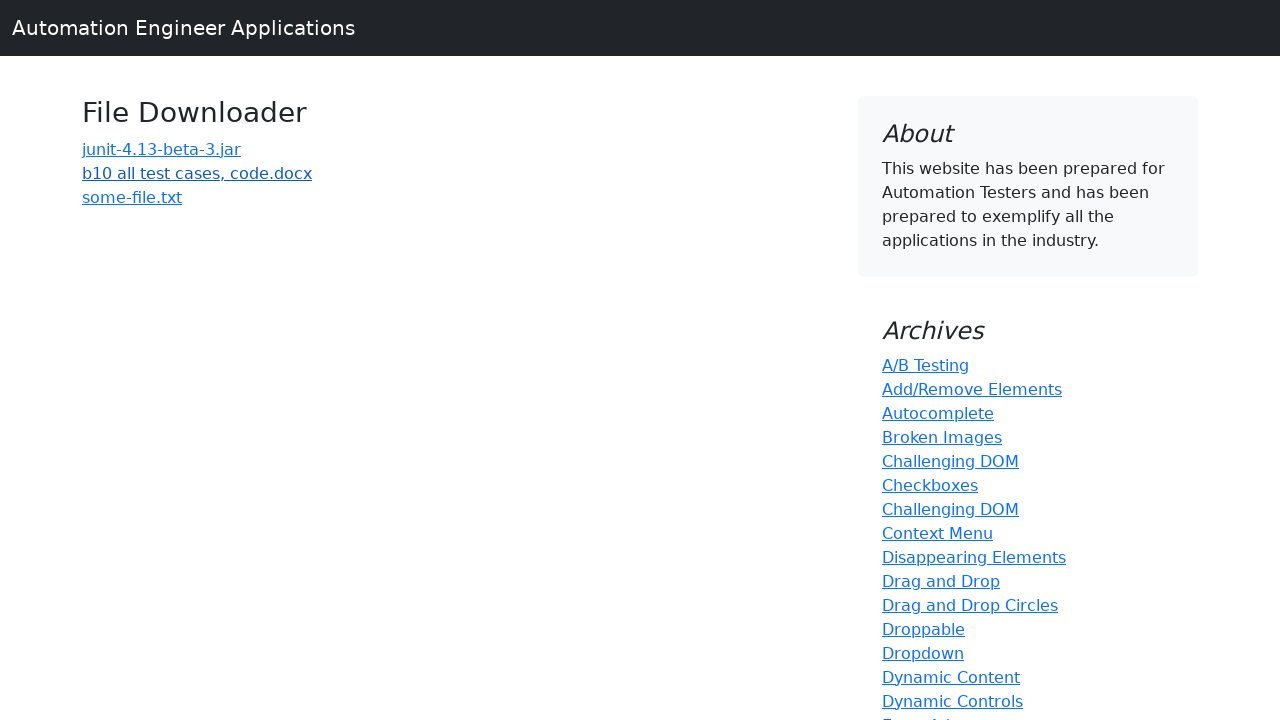